Tests JavaScript confirm dialog by navigating to the alerts page, clicking the confirm button, dismissing (canceling) the dialog, and verifying the result shows Cancel.

Starting URL: https://the-internet.herokuapp.com/

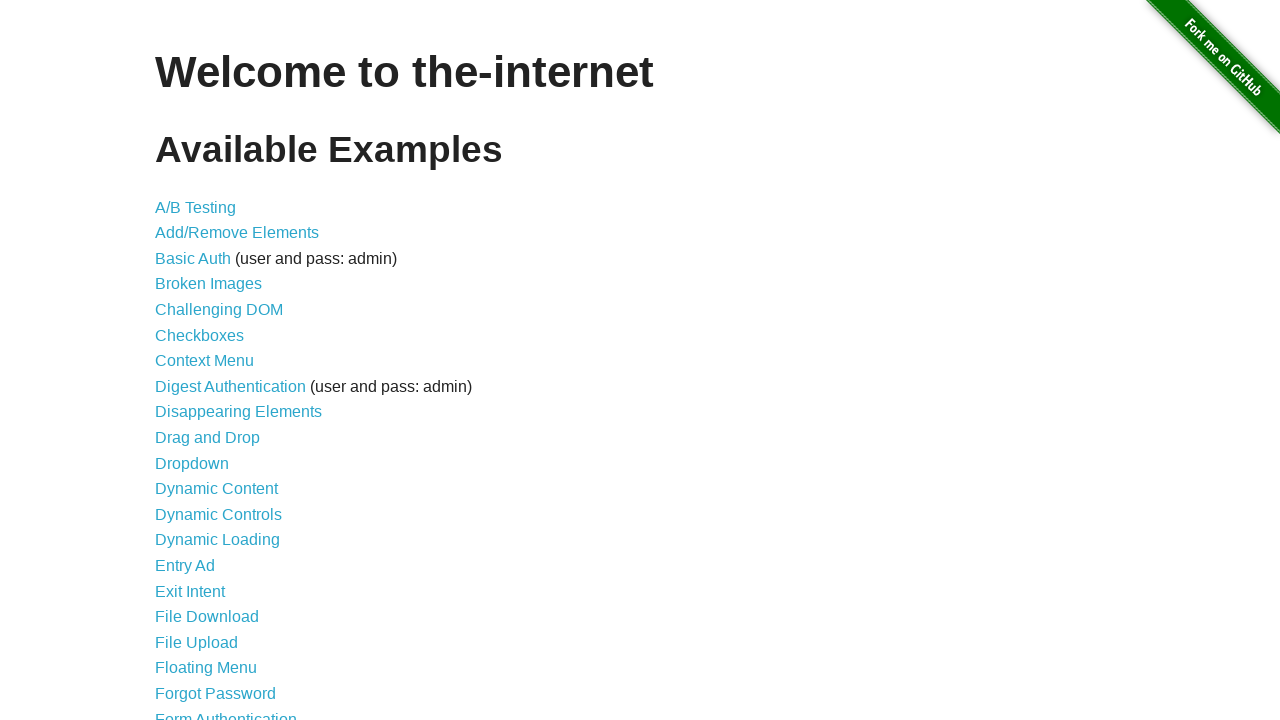

Clicked on the JavaScript Alerts link at (214, 361) on a[href='/javascript_alerts']
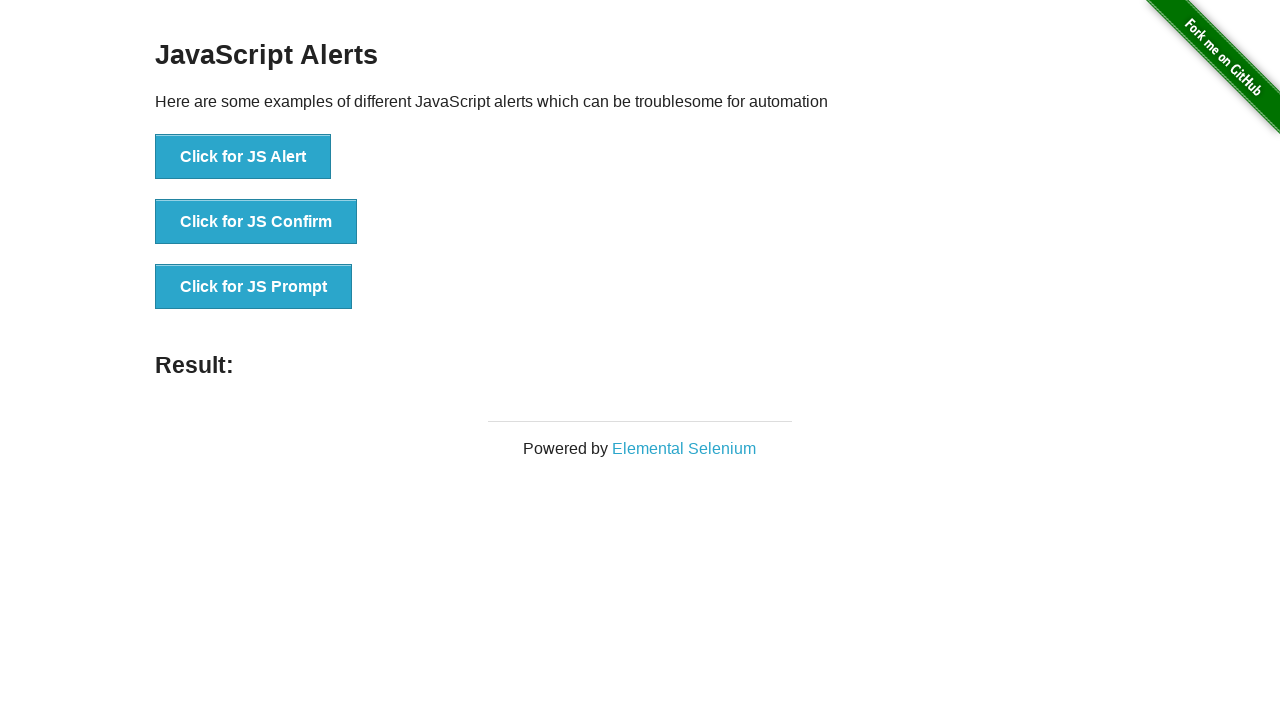

Waited for the confirm button to load on the alerts page
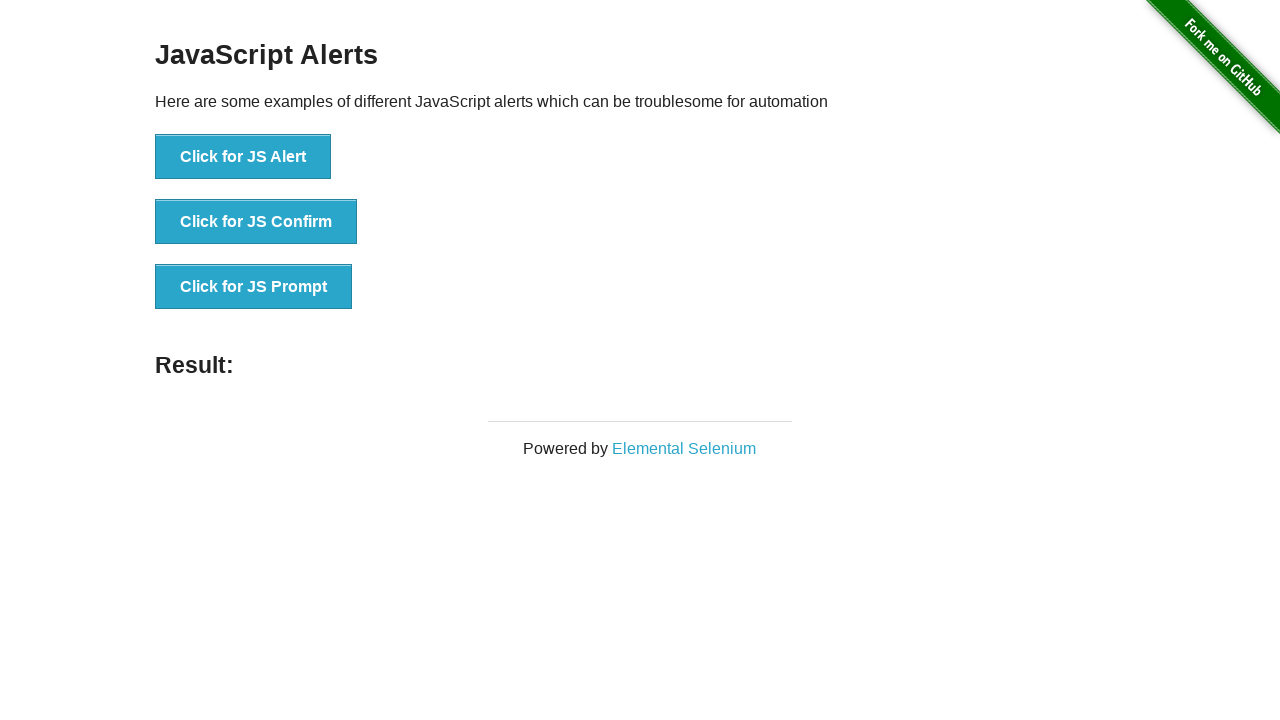

Set up dialog handler to dismiss the confirm dialog
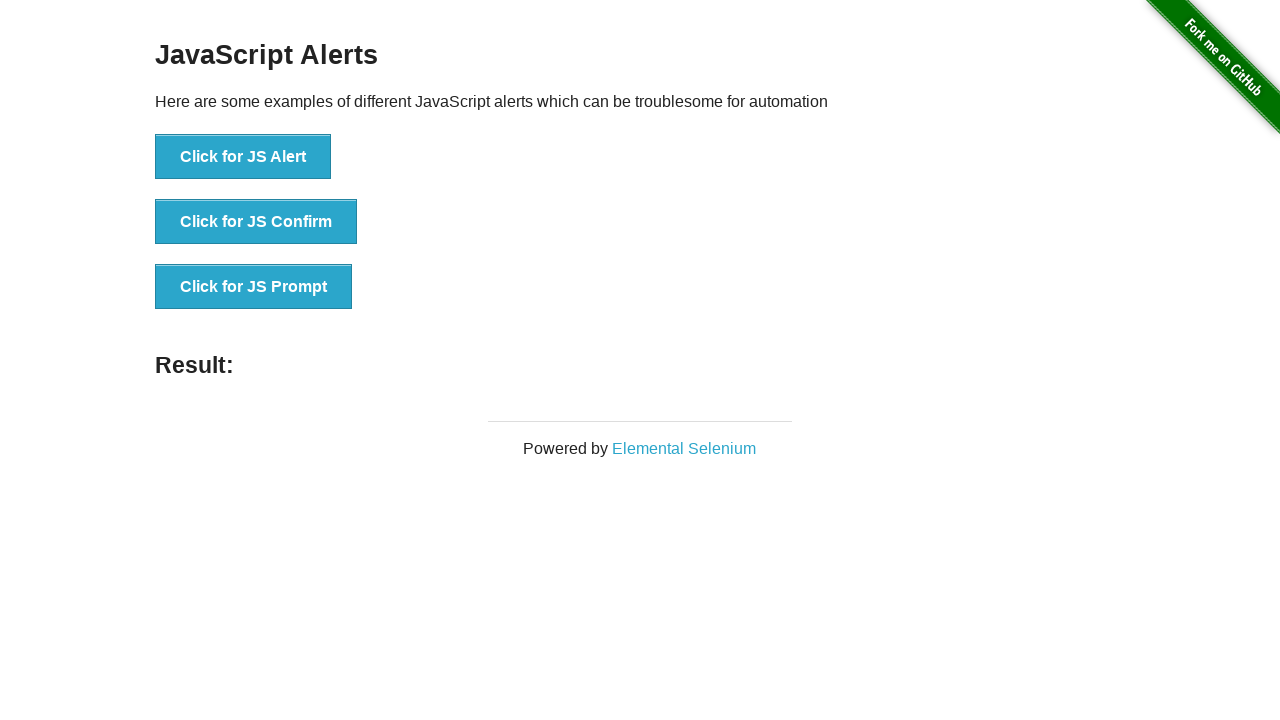

Clicked the button to trigger the JavaScript confirm dialog at (256, 222) on button[onclick='jsConfirm()']
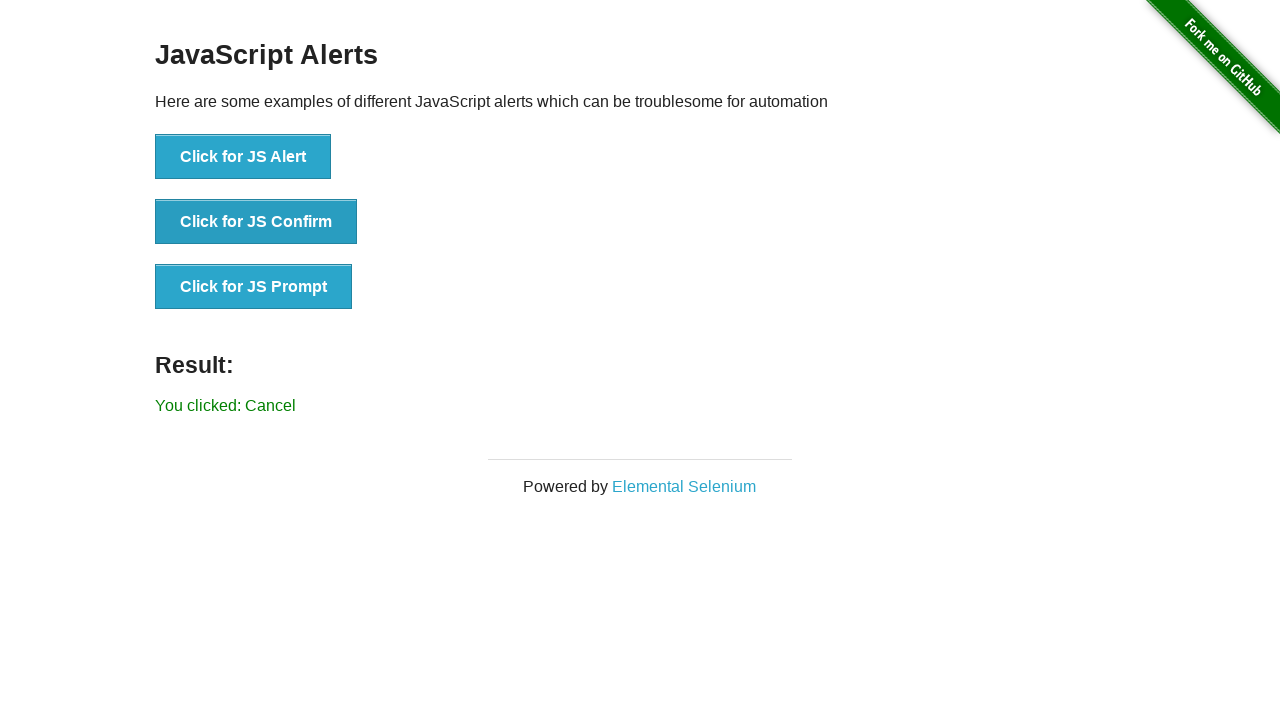

Waited for the result element to appear
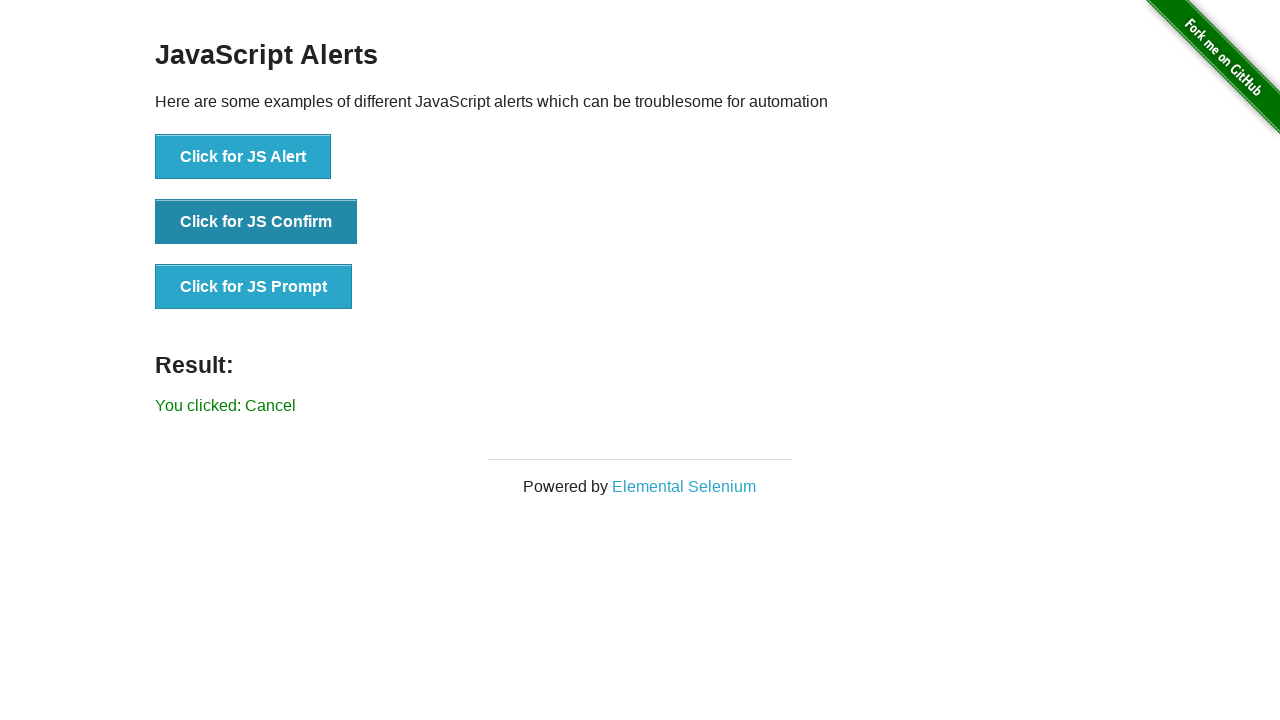

Retrieved result text: You clicked: Cancel
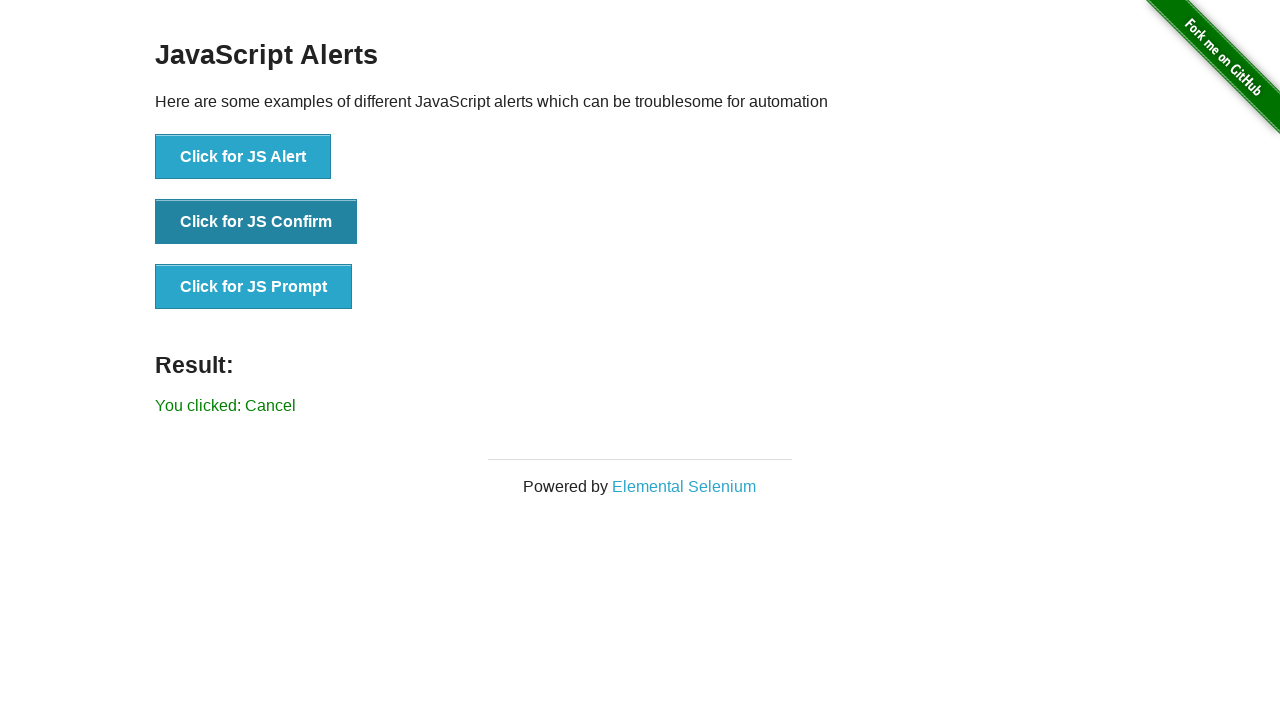

Verified that result text shows 'You clicked: Cancel'
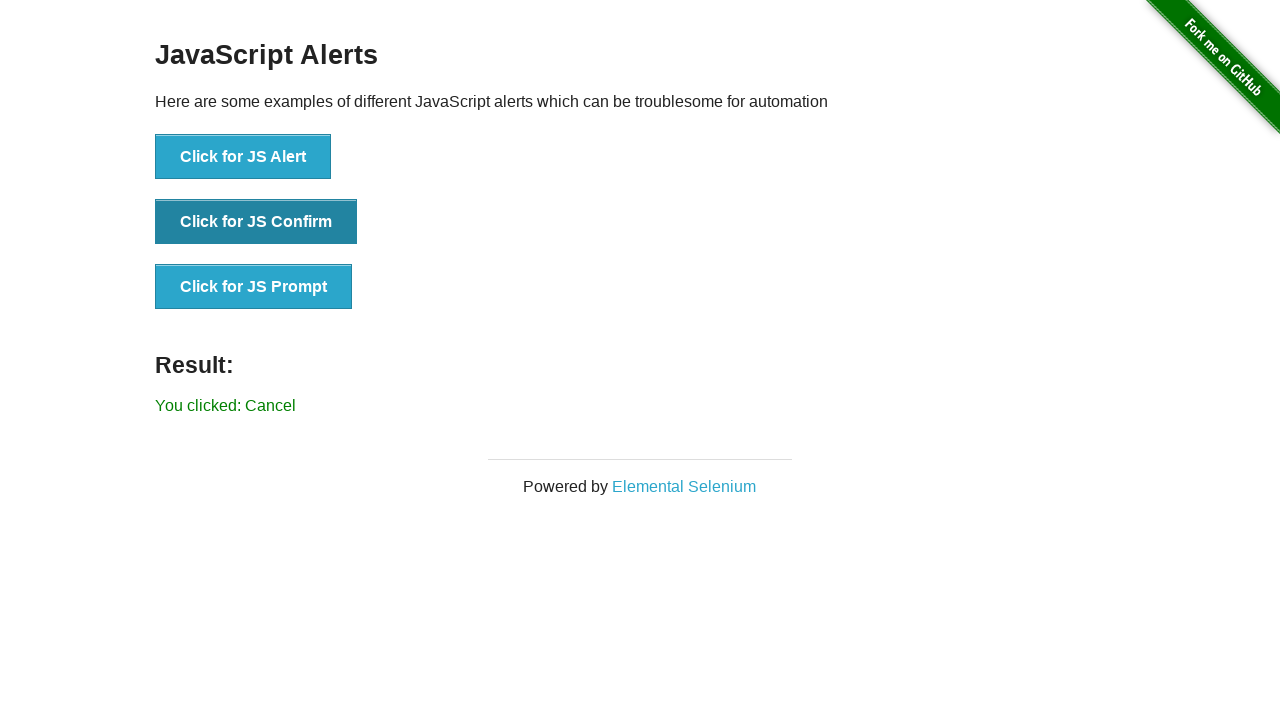

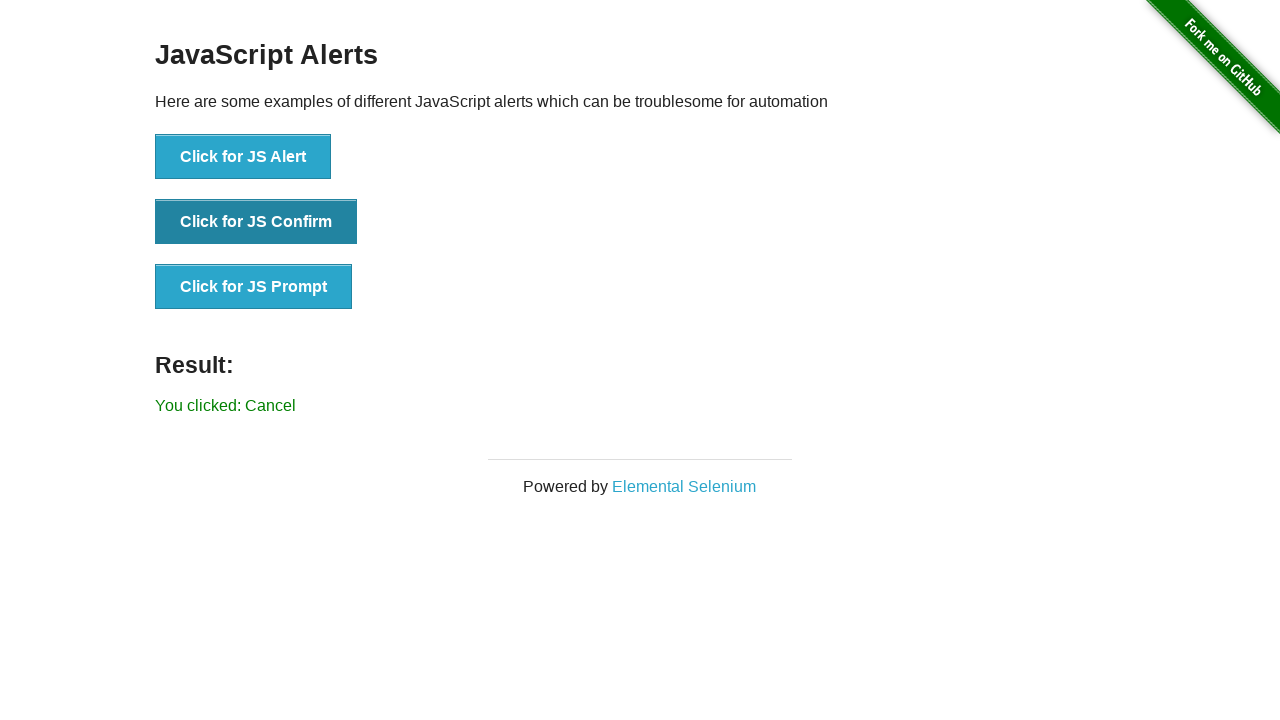